Tests that the haberler page does not show 404 error or empty content message

Starting URL: https://egundem.com/haberler

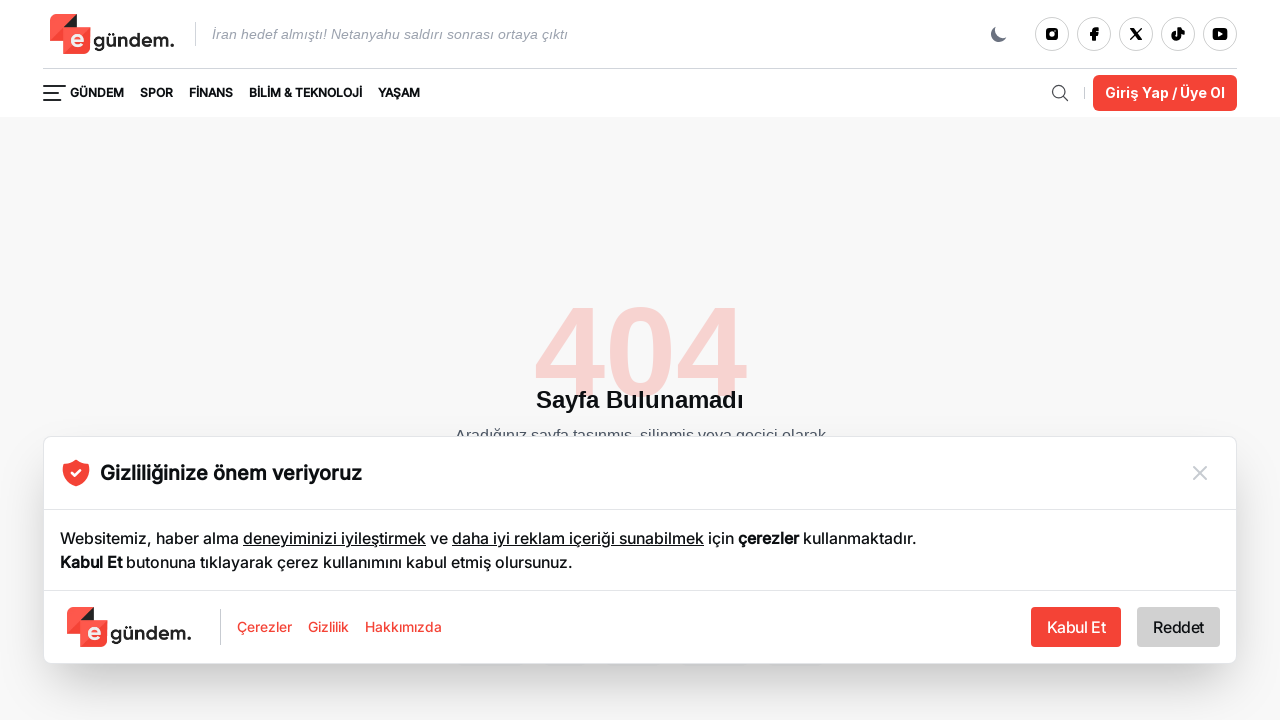

Page loaded to domcontentloaded state
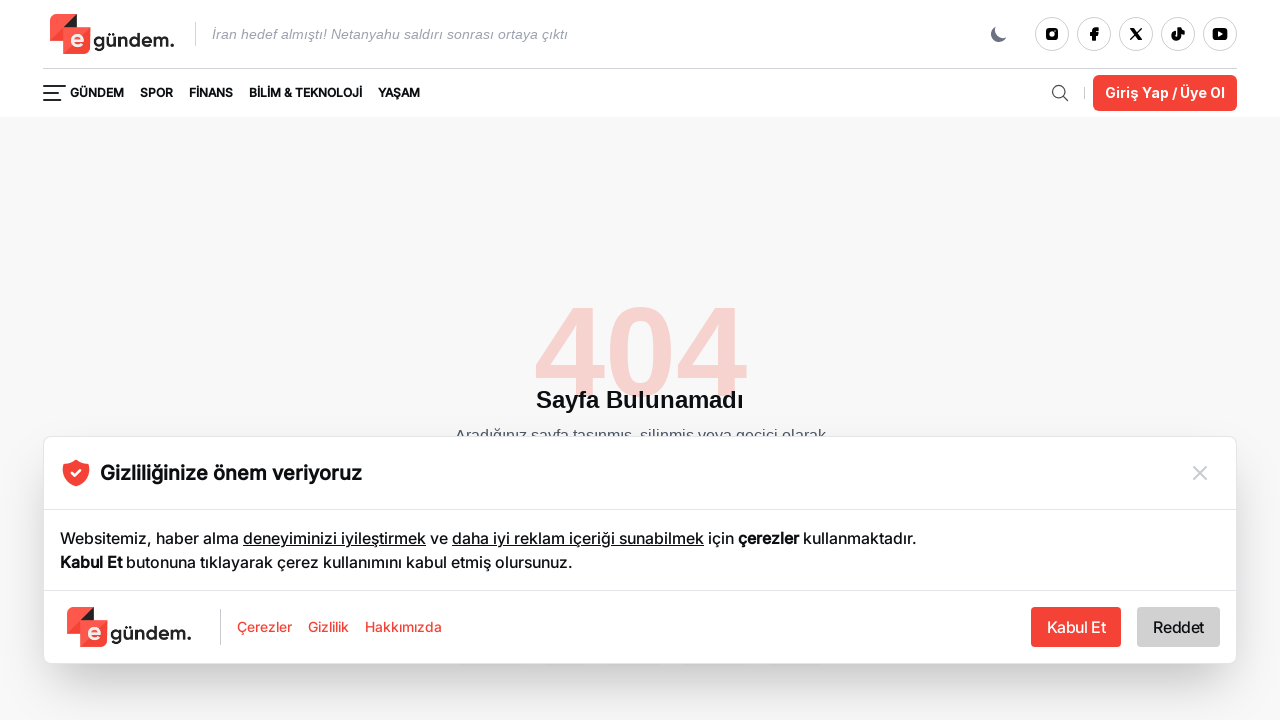

Waited 1 second for page content to fully render
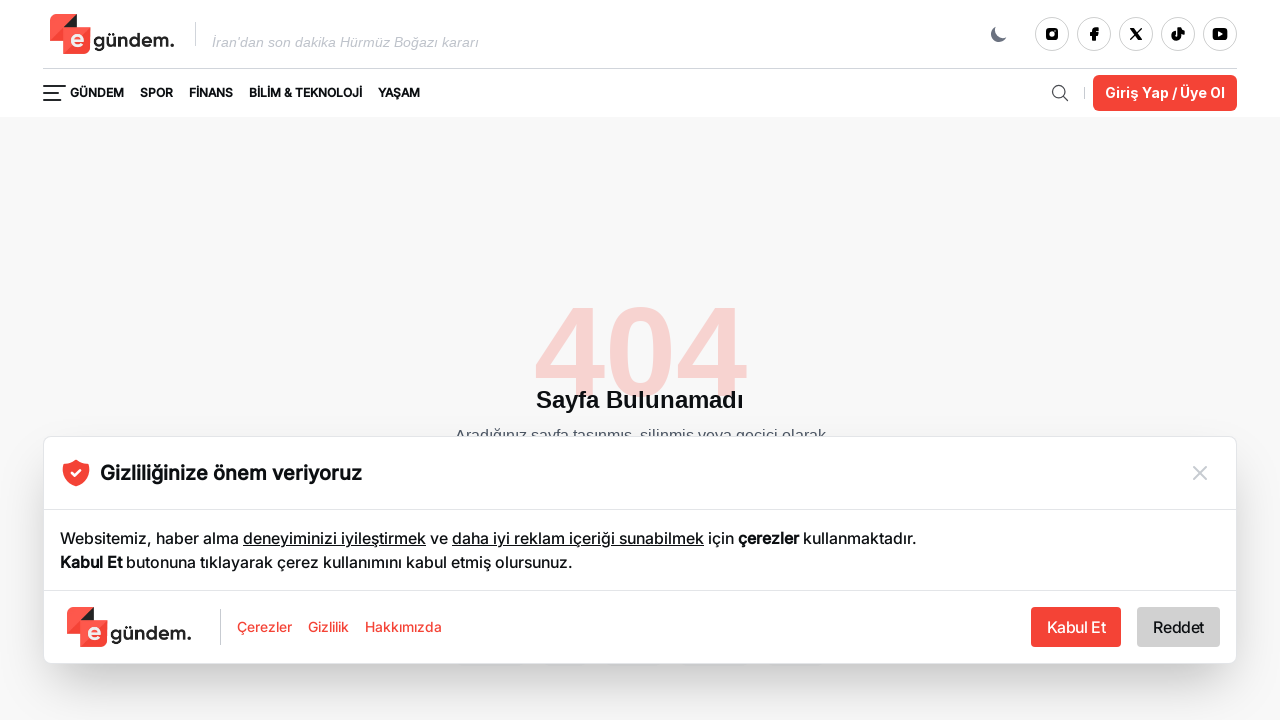

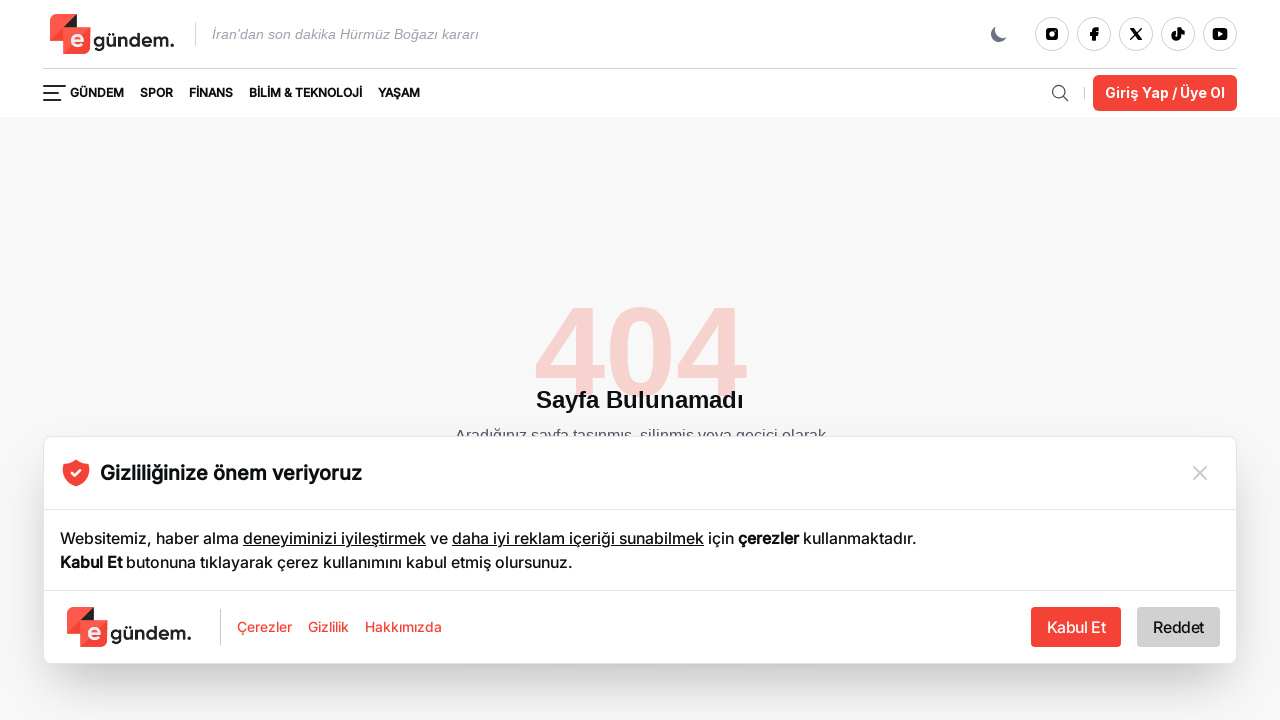